Tests dropdown functionality by selecting a specific option from a static dropdown menu

Starting URL: https://rahulshettyacademy.com/loginpagePractise/

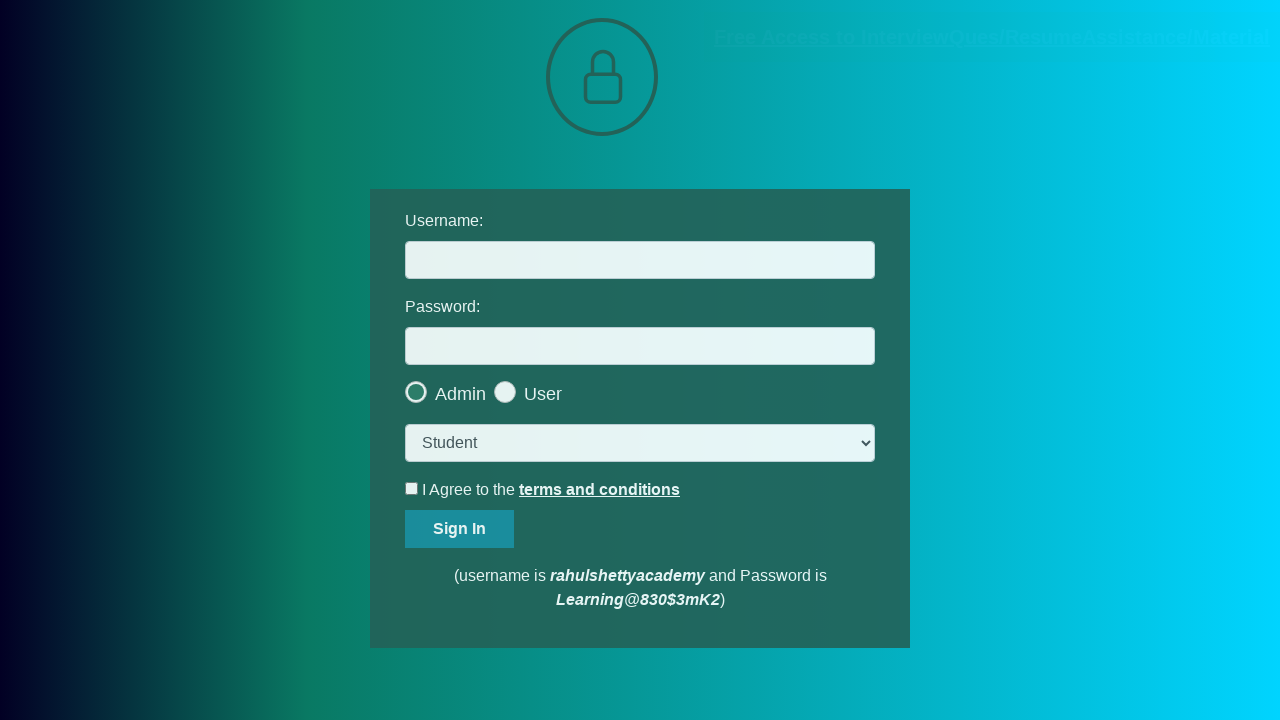

Selected 'consult' option from the dropdown menu on select[class="form-control"]
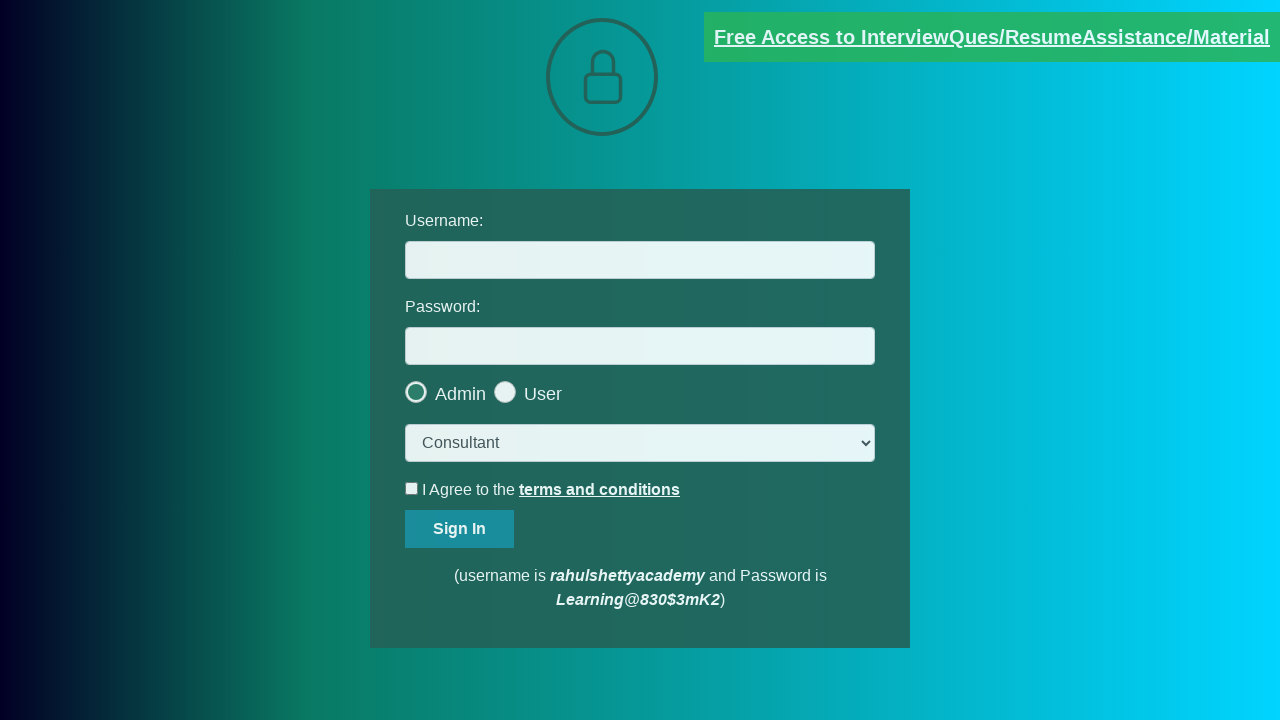

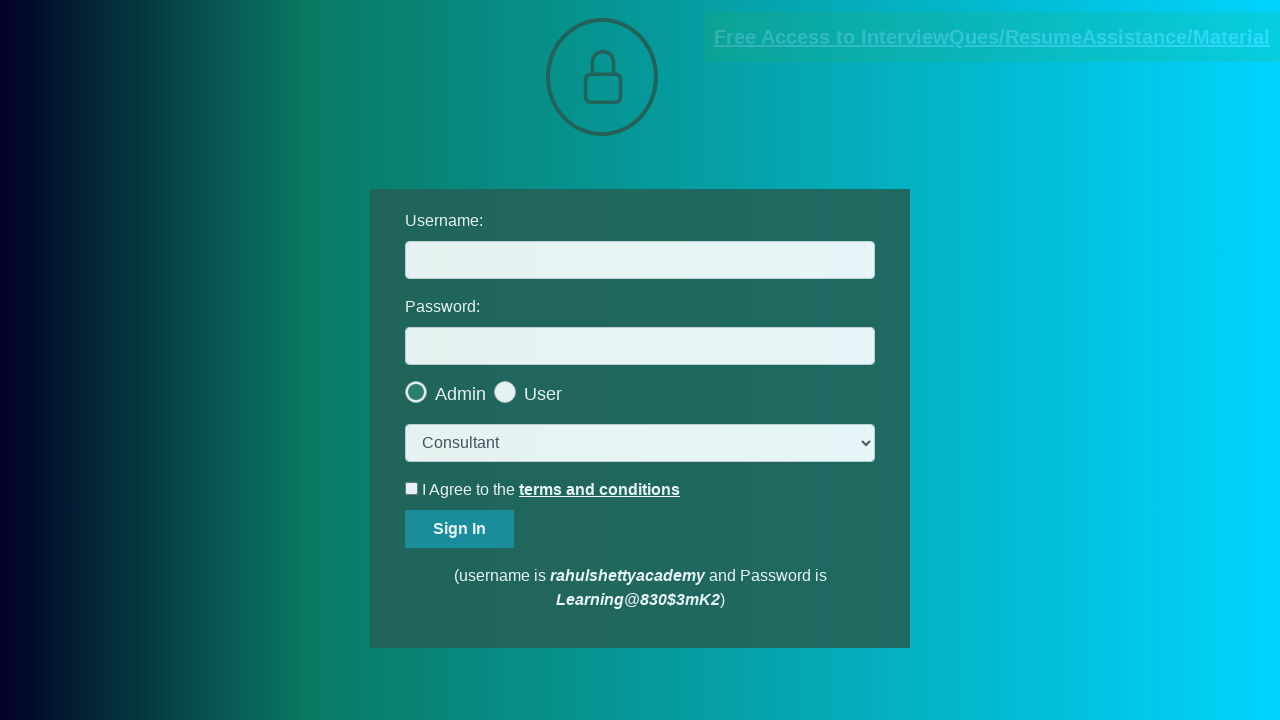